Tests that edits are cancelled when pressing Escape key

Starting URL: https://demo.playwright.dev/todomvc

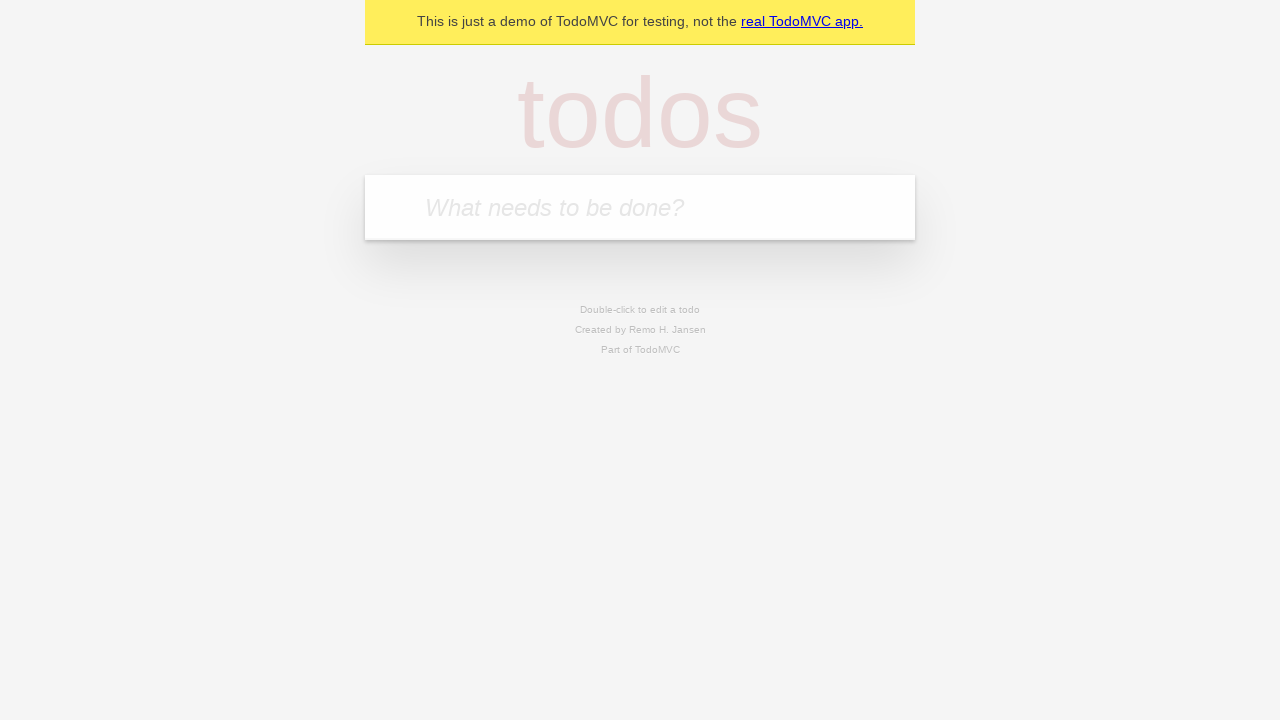

Filled new todo field with 'buy some cheese' on .new-todo
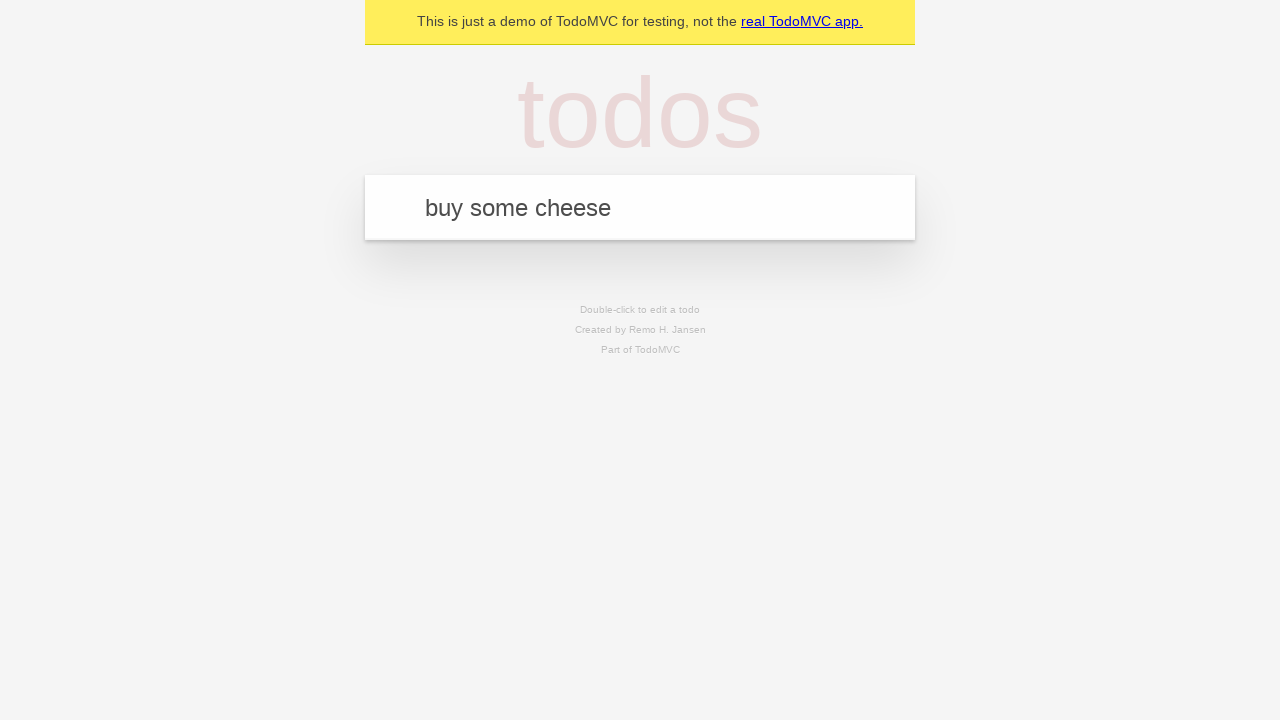

Pressed Enter to add first todo on .new-todo
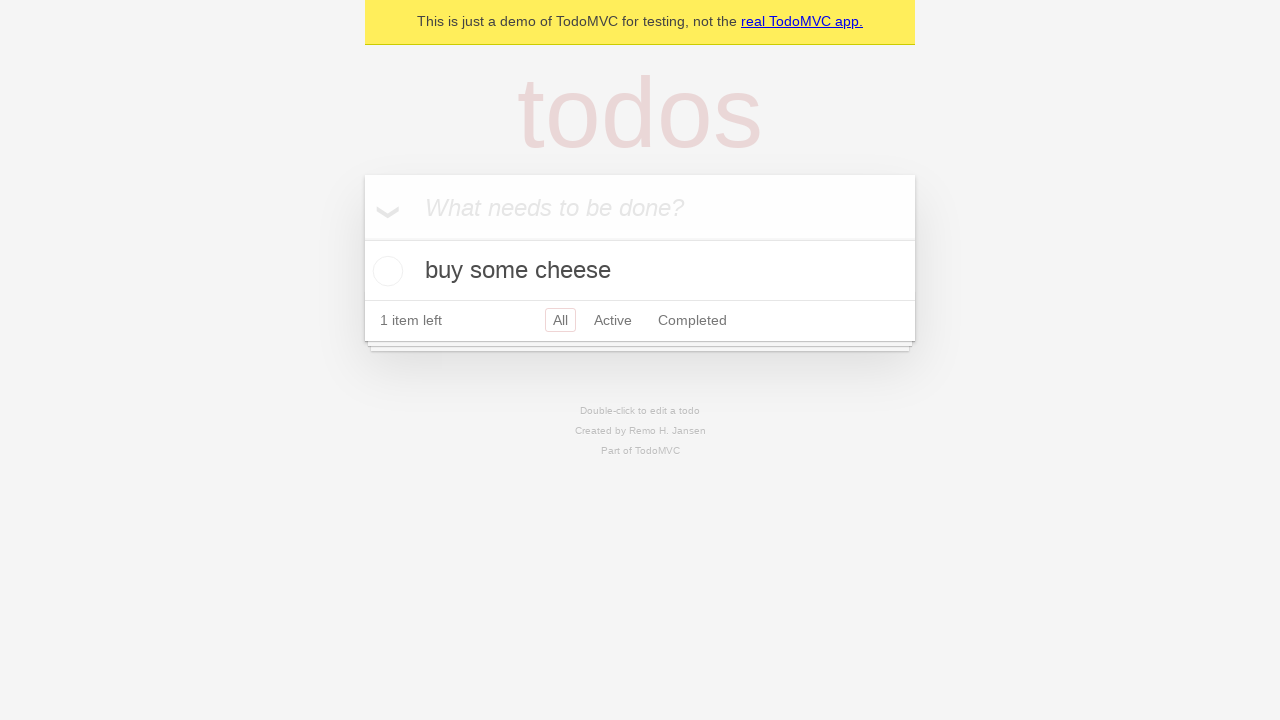

Filled new todo field with 'feed the cat' on .new-todo
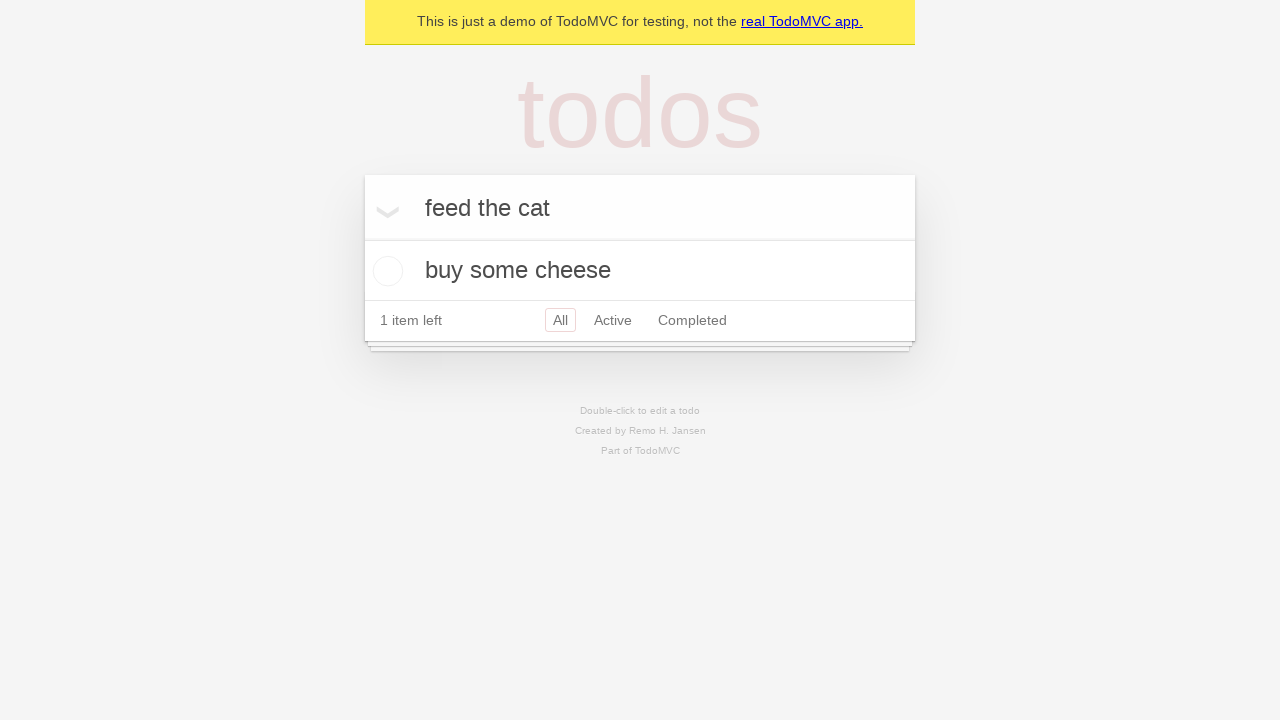

Pressed Enter to add second todo on .new-todo
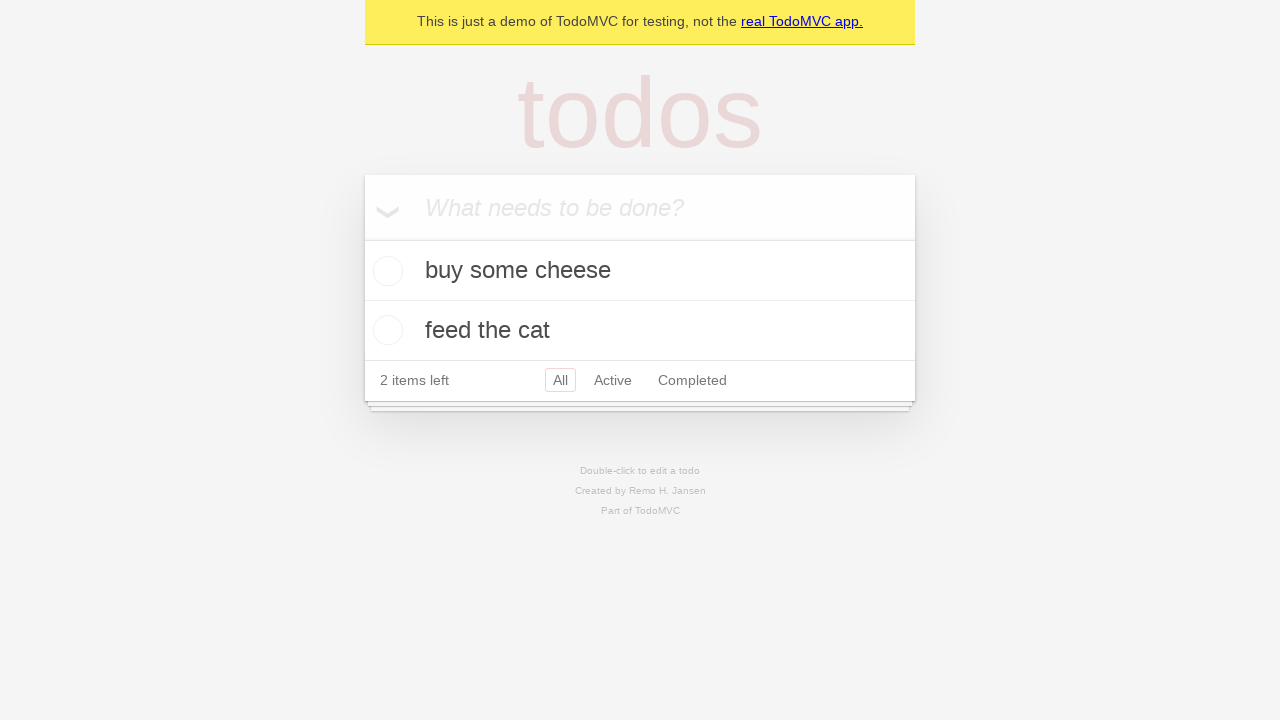

Filled new todo field with 'book a doctors appointment' on .new-todo
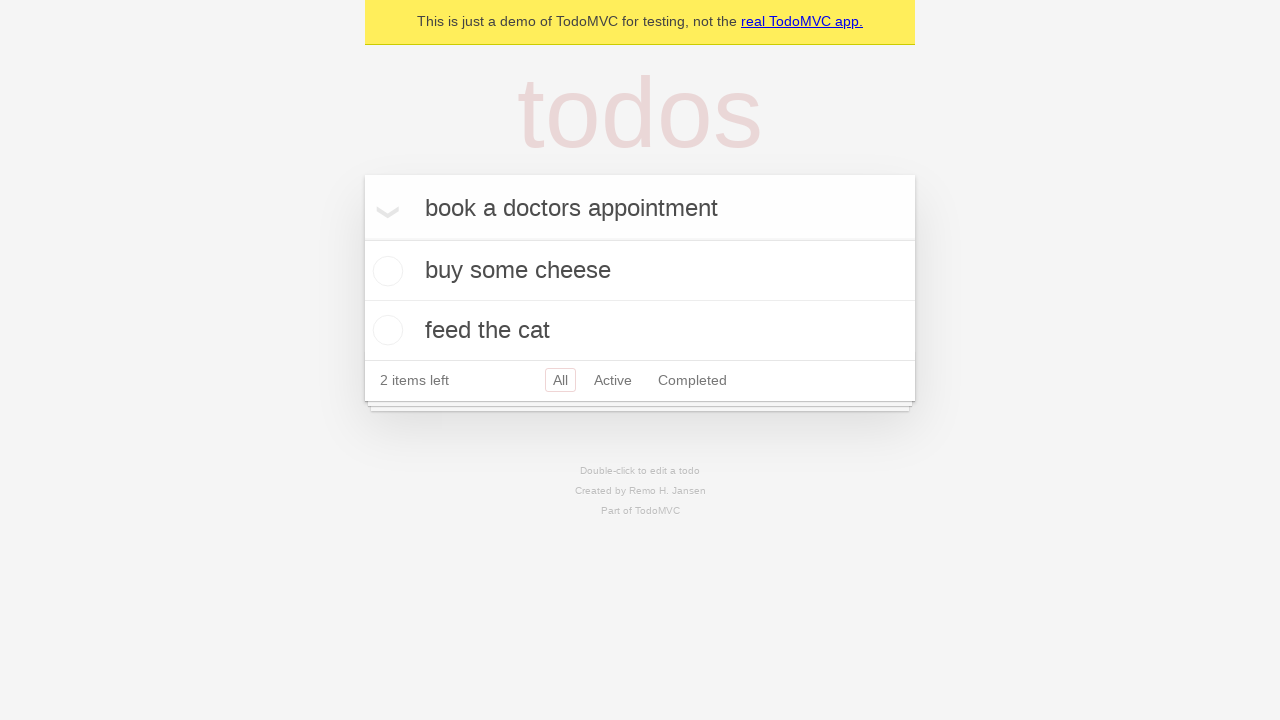

Pressed Enter to add third todo on .new-todo
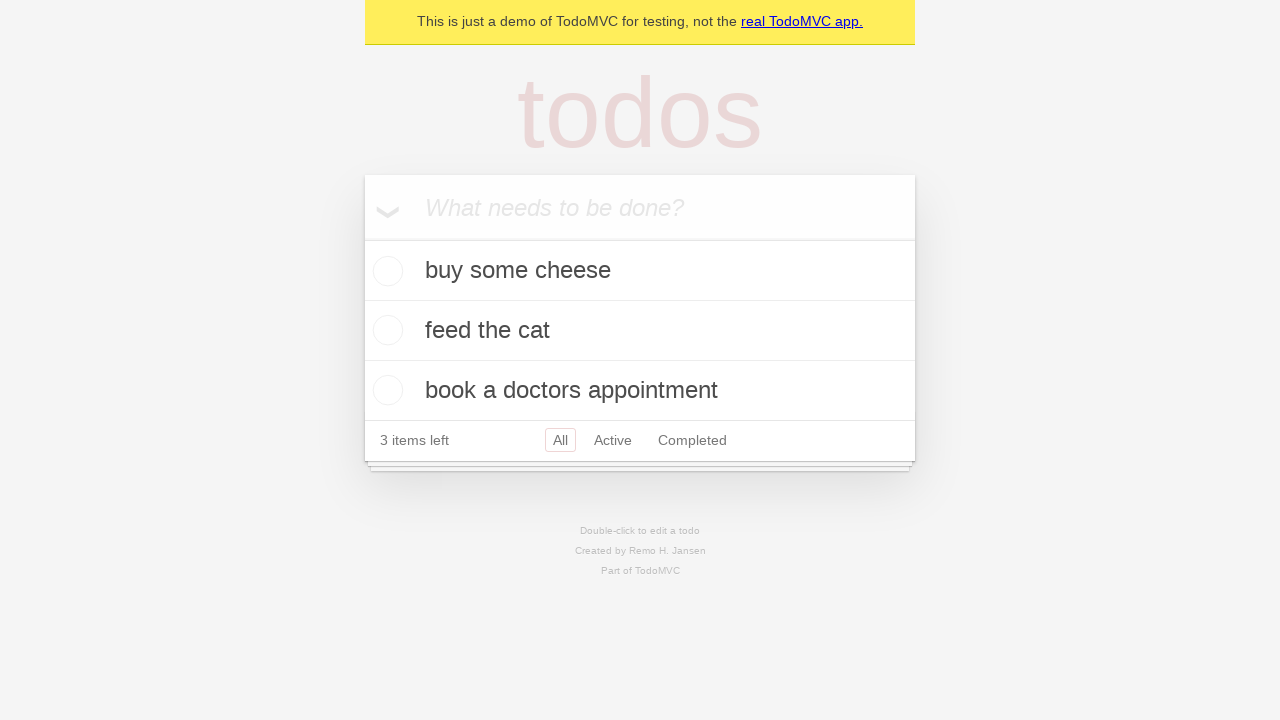

Third todo item loaded in the list
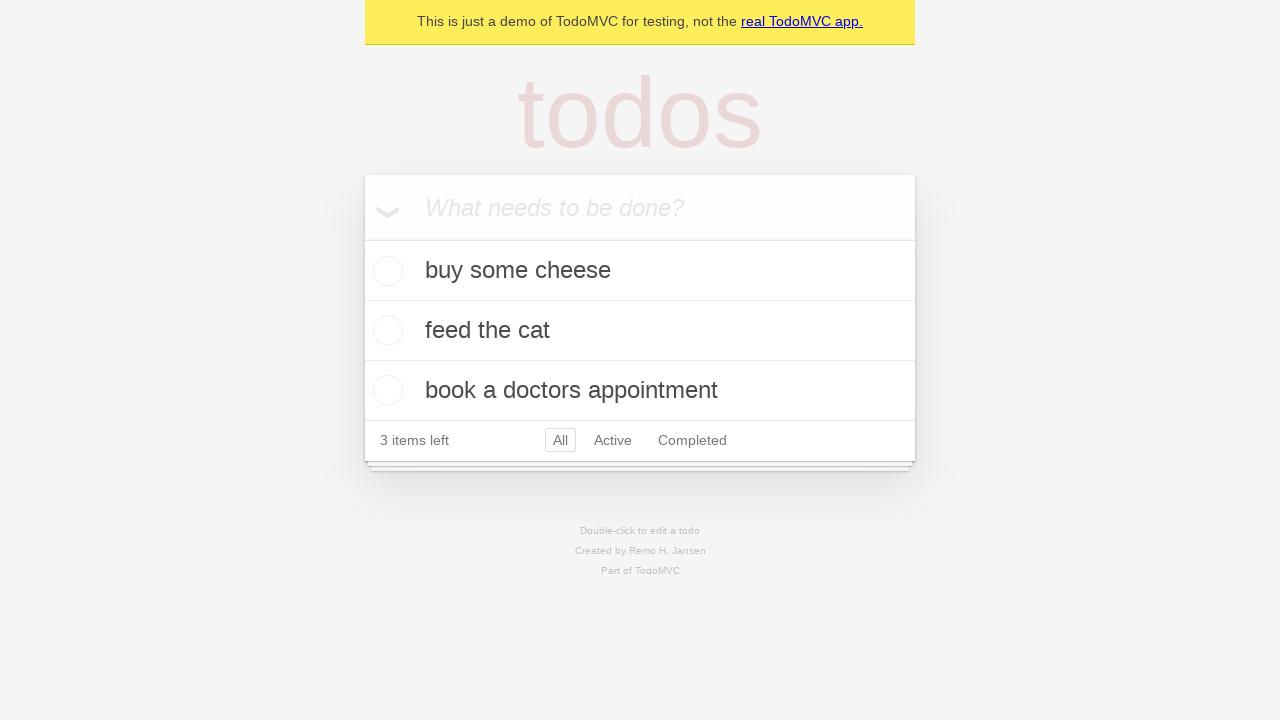

Located all todo items in the list
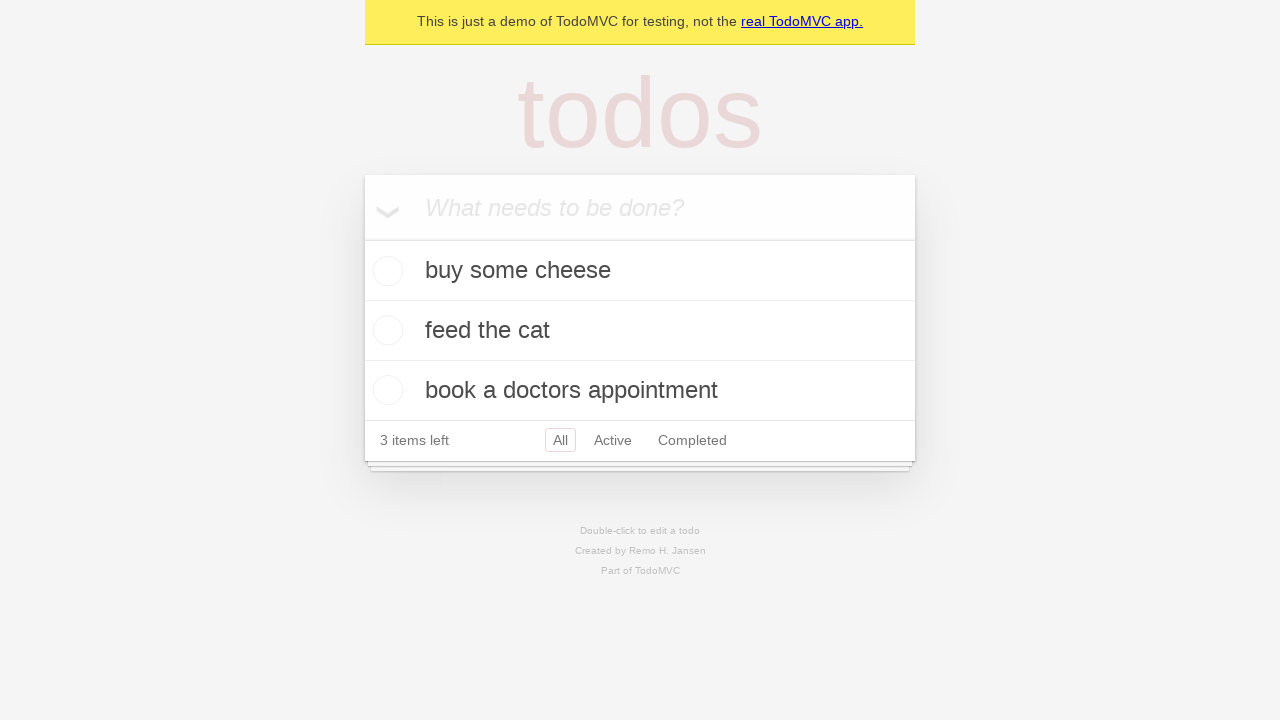

Double-clicked second todo item to enter edit mode at (640, 331) on .todo-list li >> nth=1
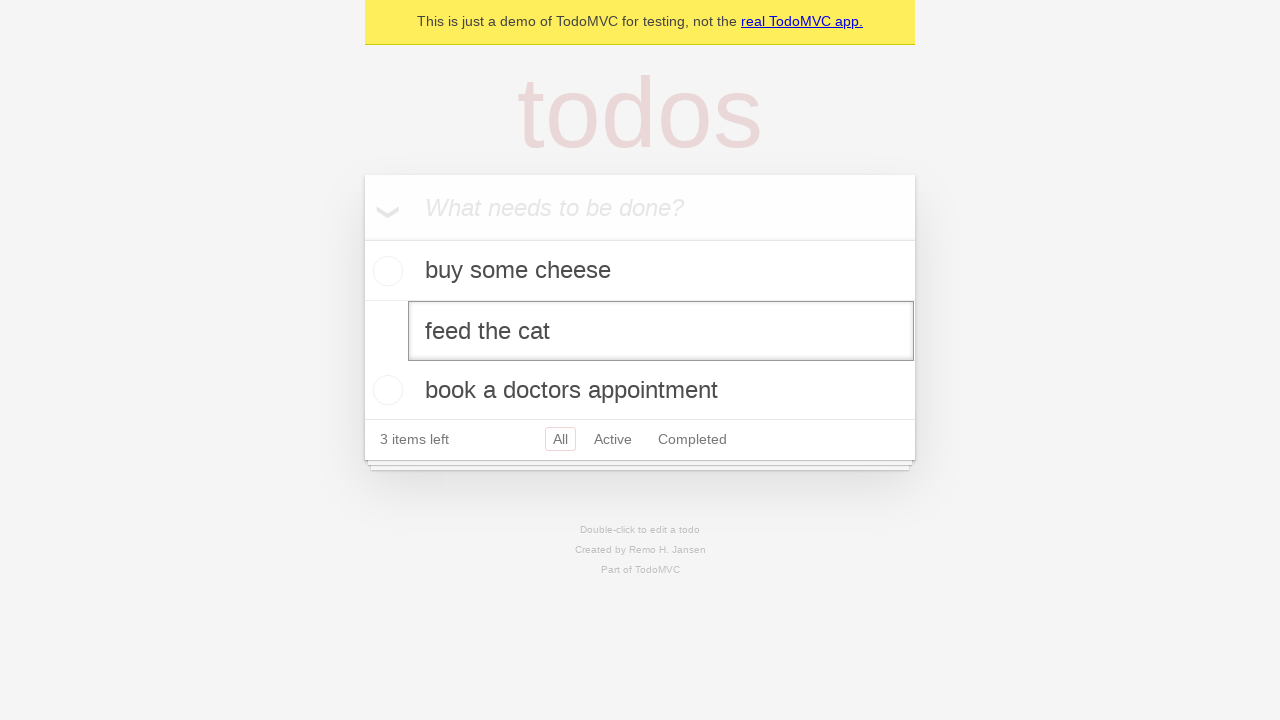

Pressed Escape to cancel edits on second todo item on .todo-list li >> nth=1 >> .edit
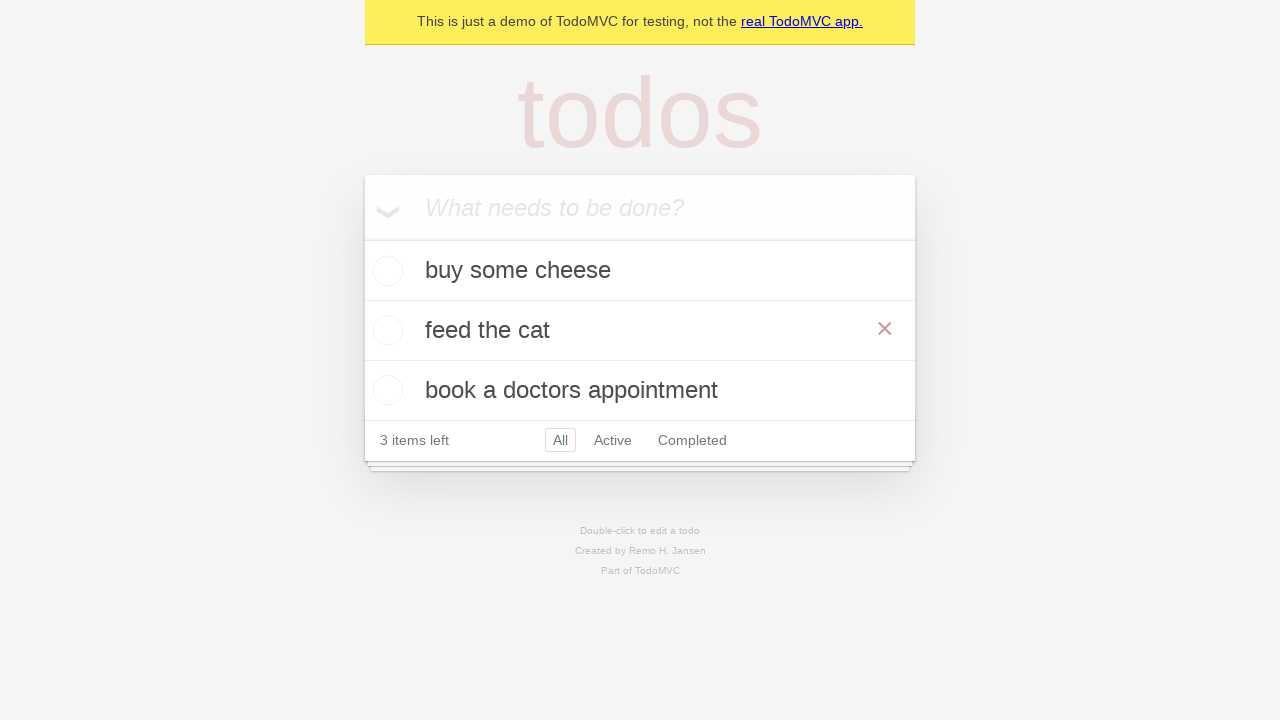

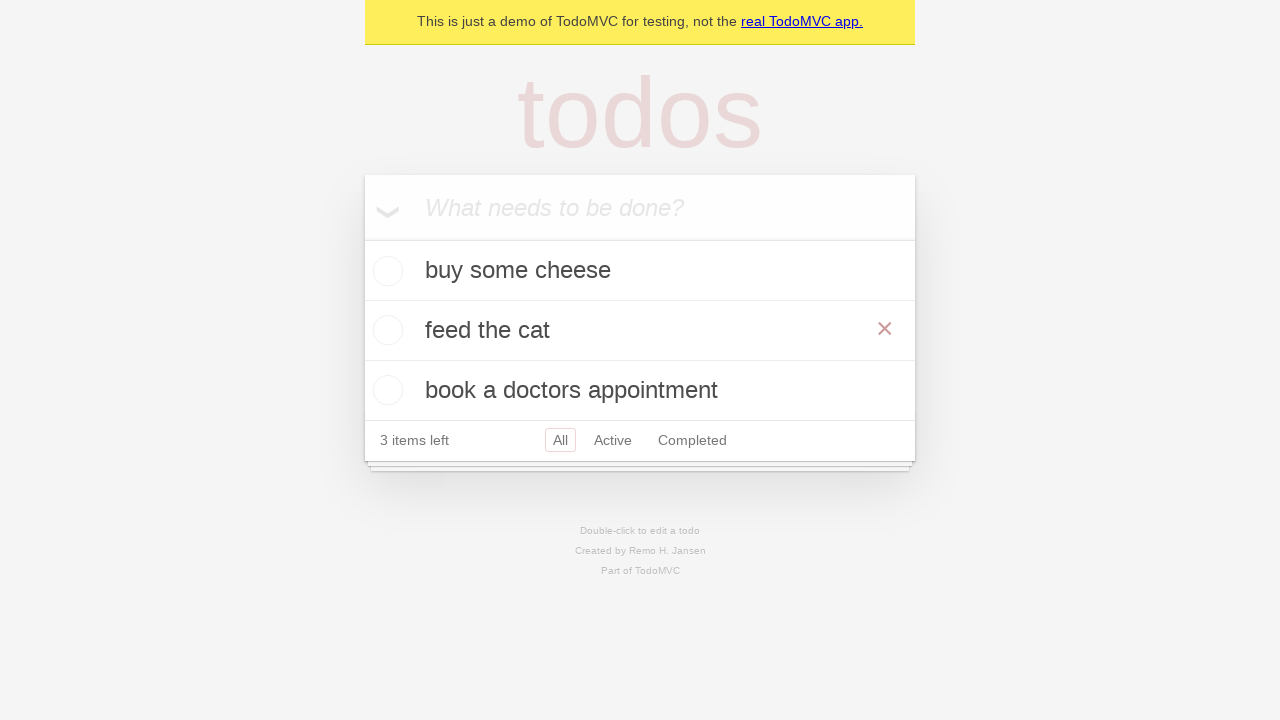